Navigates to Gumtree South Africa homepage, clicks on the Cars & Bakkies category, and verifies that vehicle listings are displayed with titles and prices.

Starting URL: http://www.gumtree.co.za/

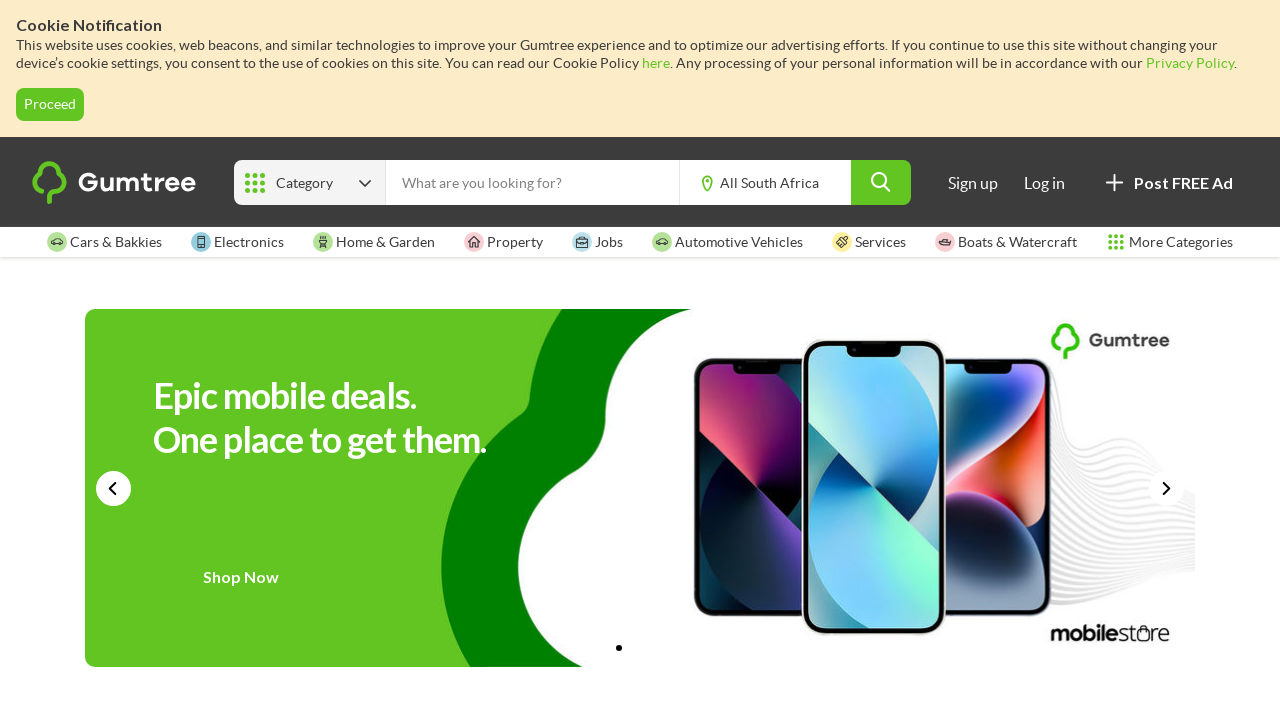

Clicked on Key Presses link
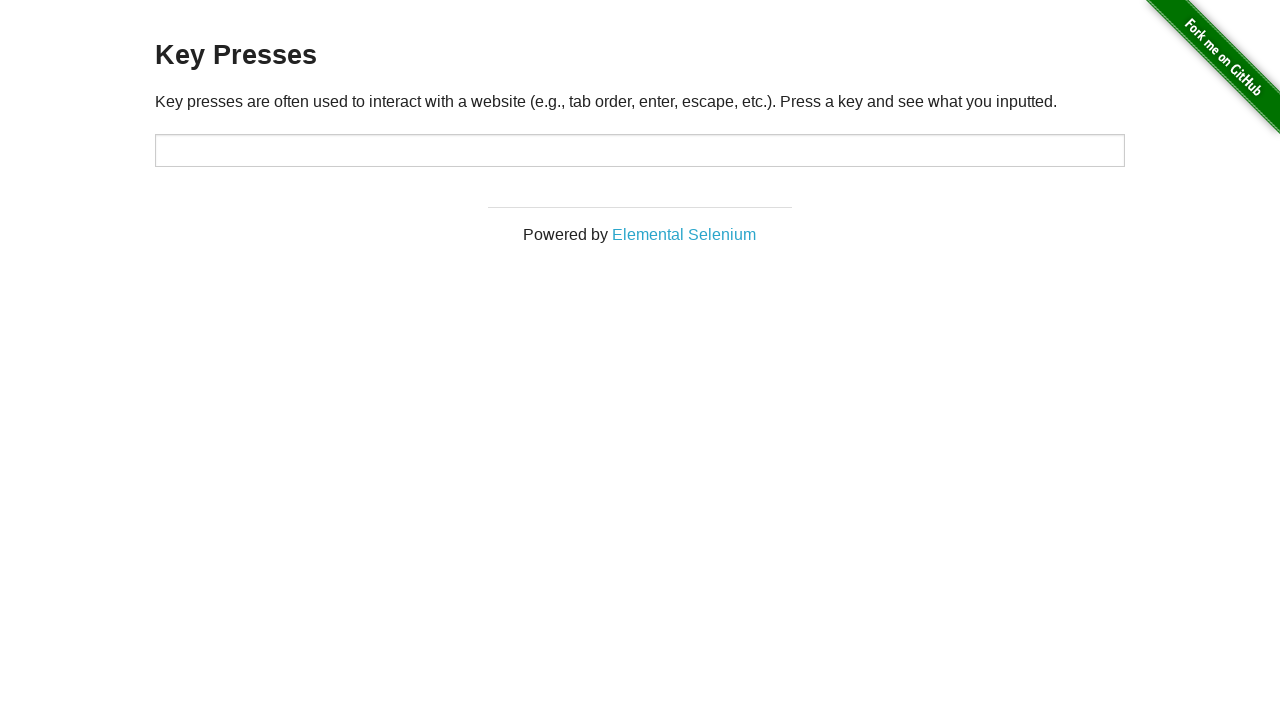

Key Presses page loaded
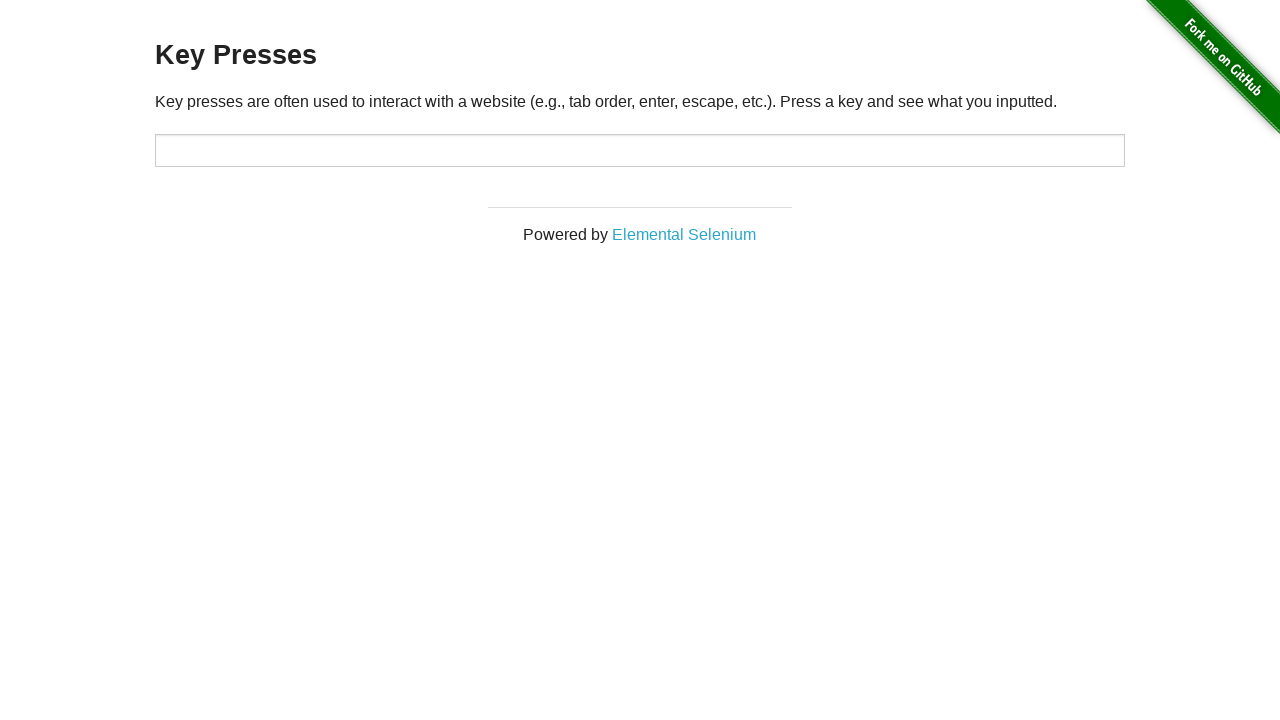

Page header is visible
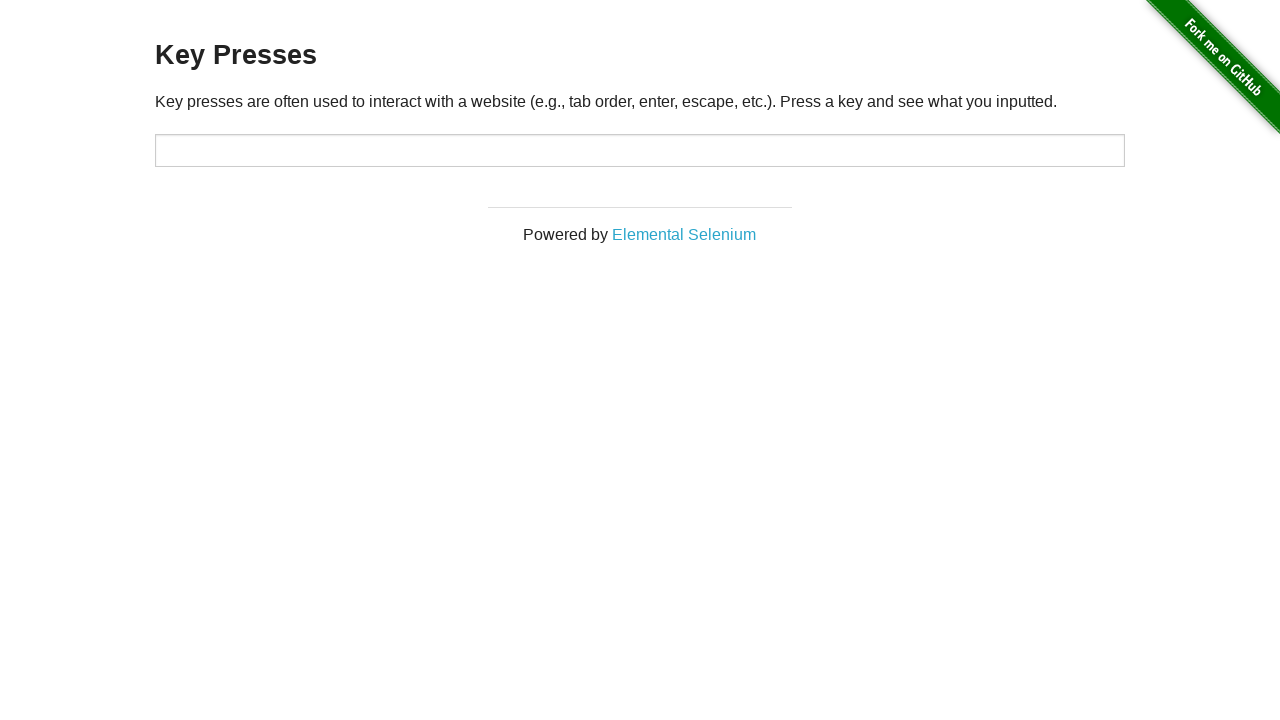

Focused on input element and pressed SPACE key
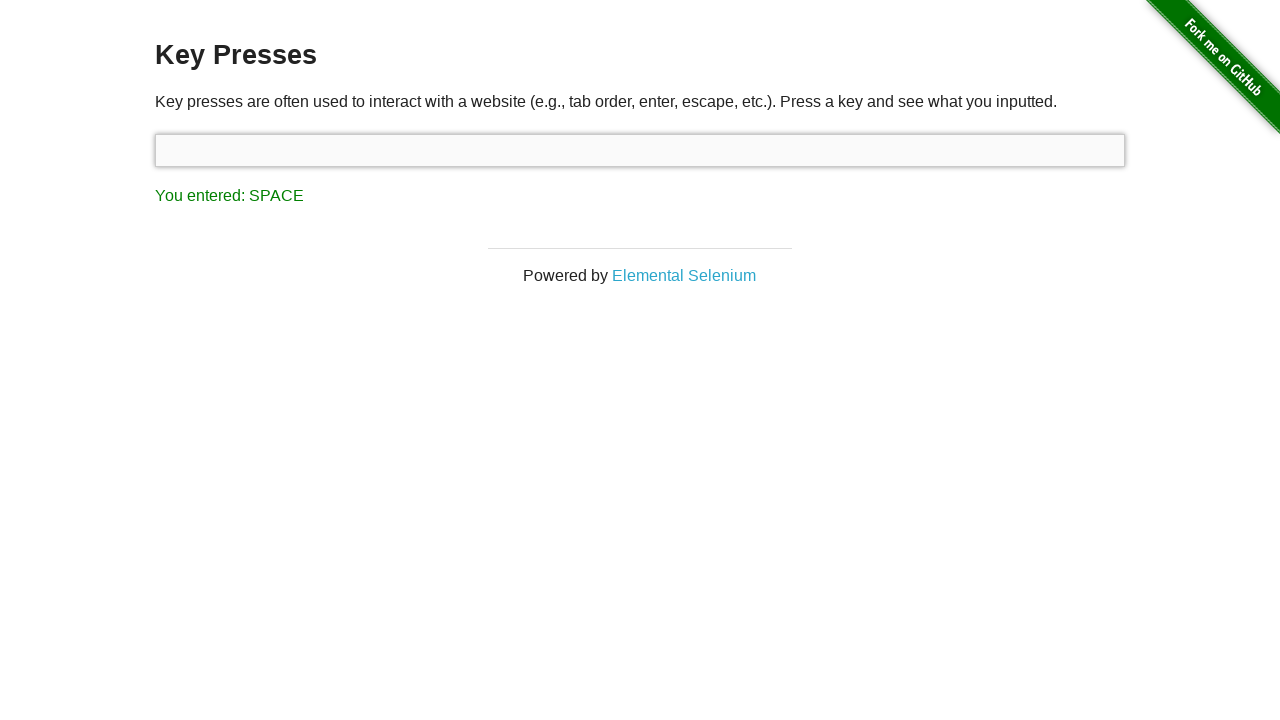

Result element loaded after pressing SPACE
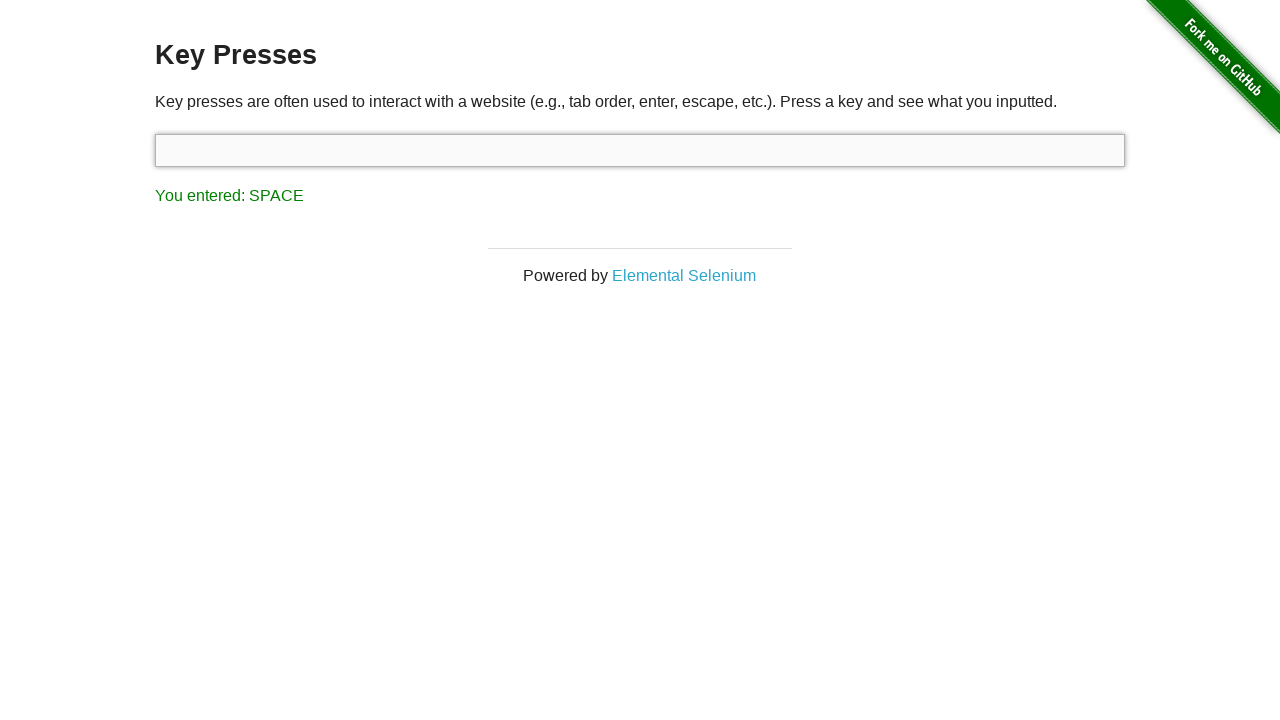

Pressed TAB key
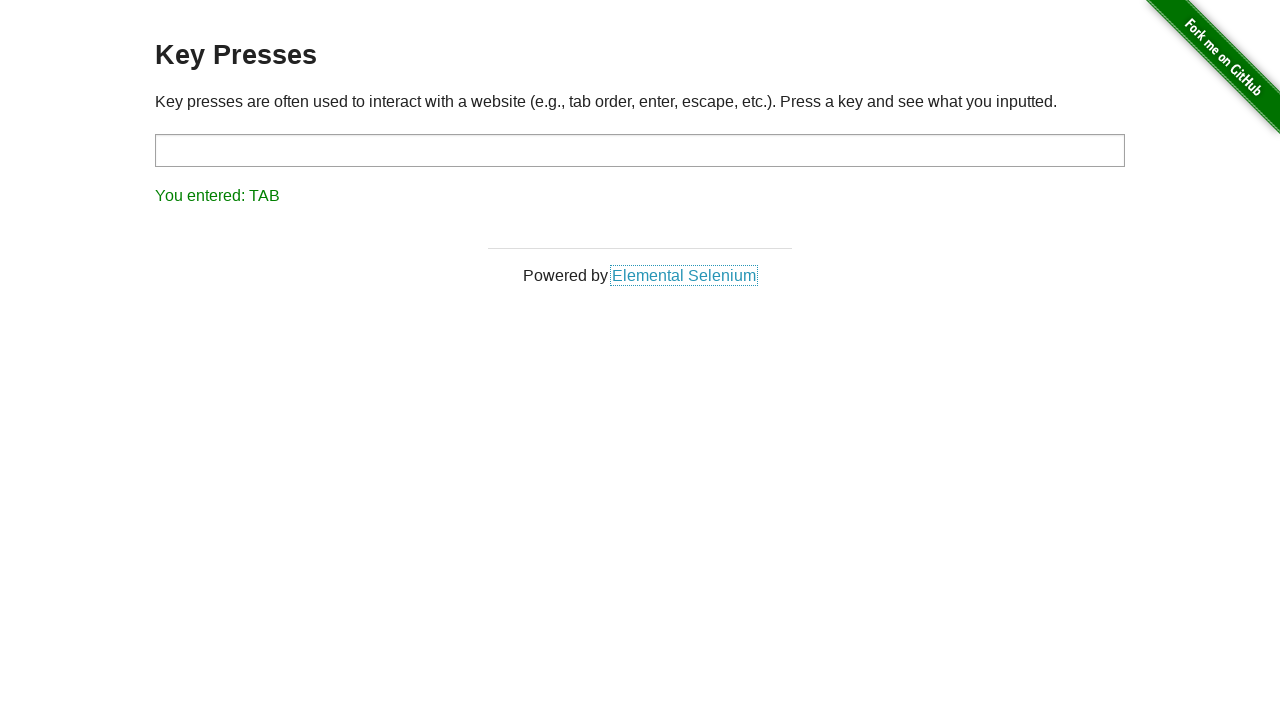

Result element shows TAB was pressed
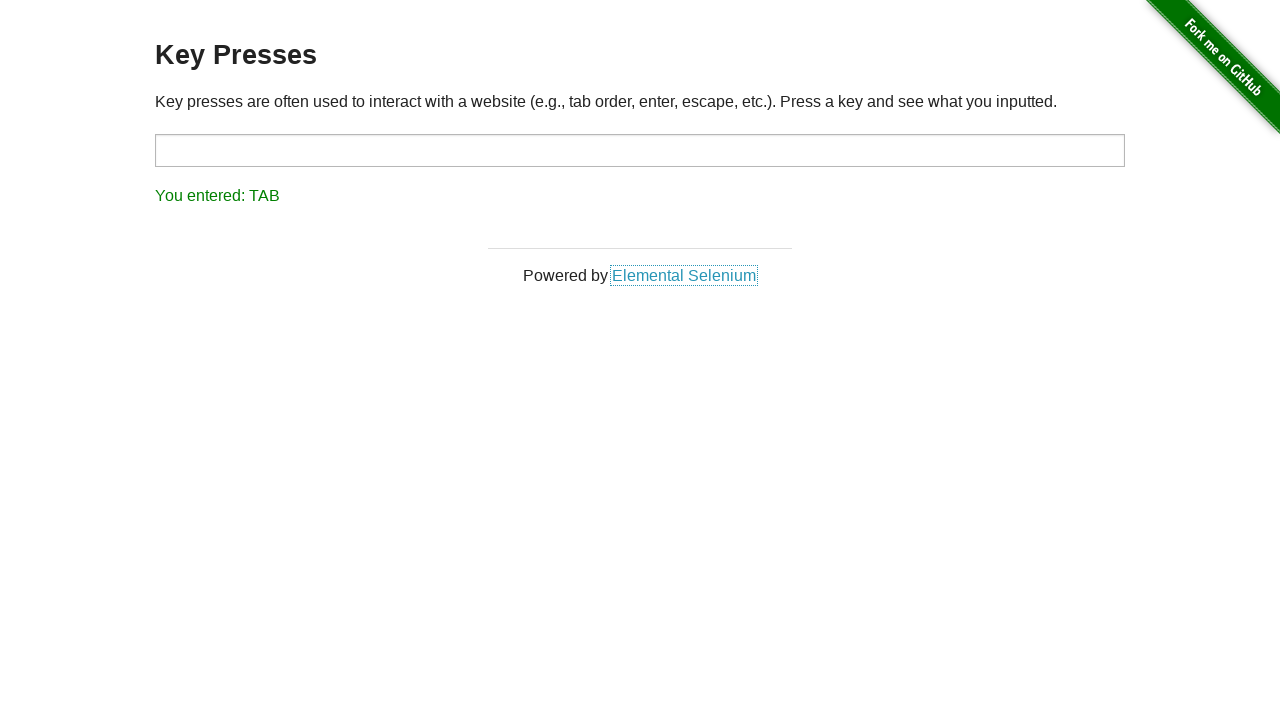

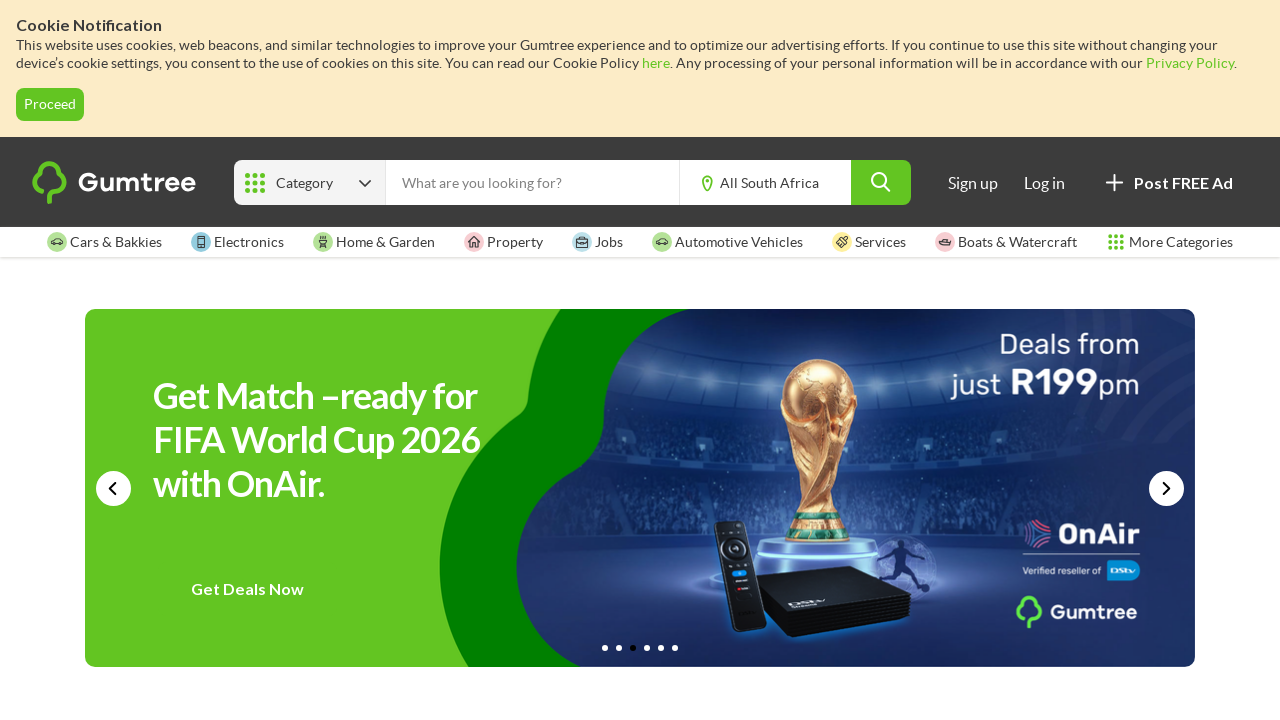